Tests double-click functionality by double-clicking a button and verifying the resulting text change.

Starting URL: https://automationfc.github.io/basic-form/index.html

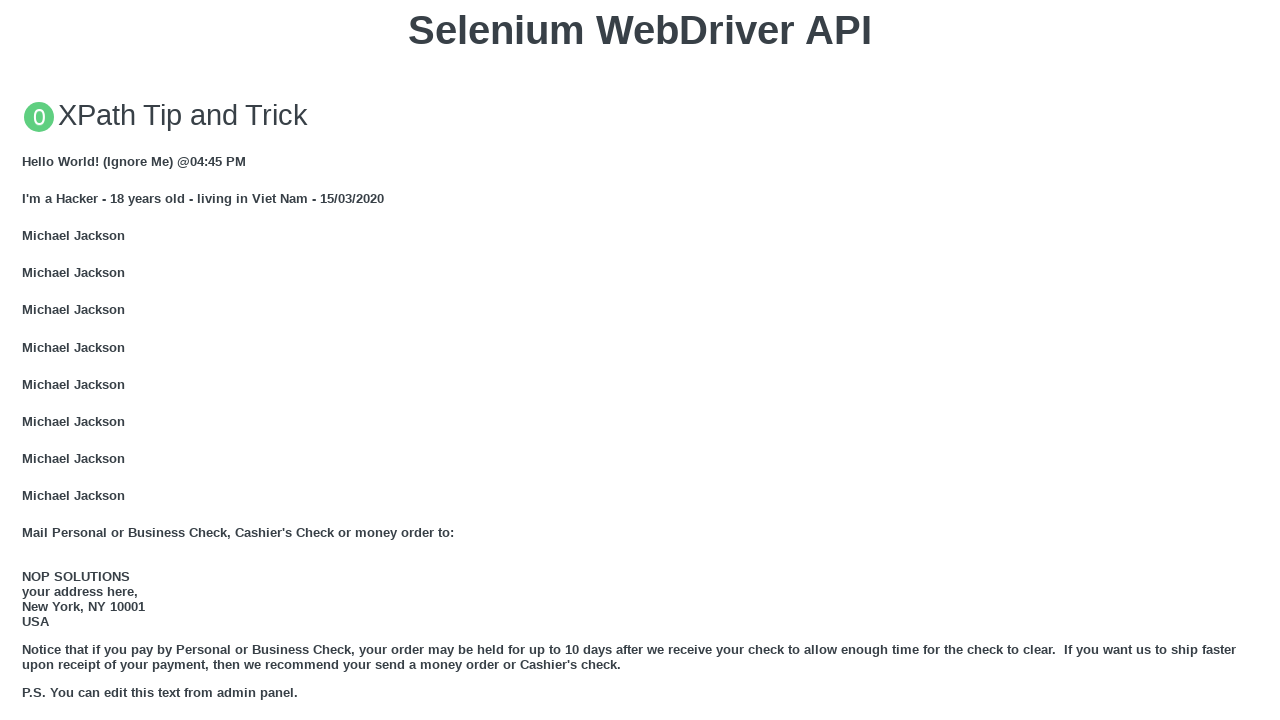

Double-clicked the button with ondblclick handler at (640, 361) on xpath=//button[@ondblclick='doubleClickMe()']
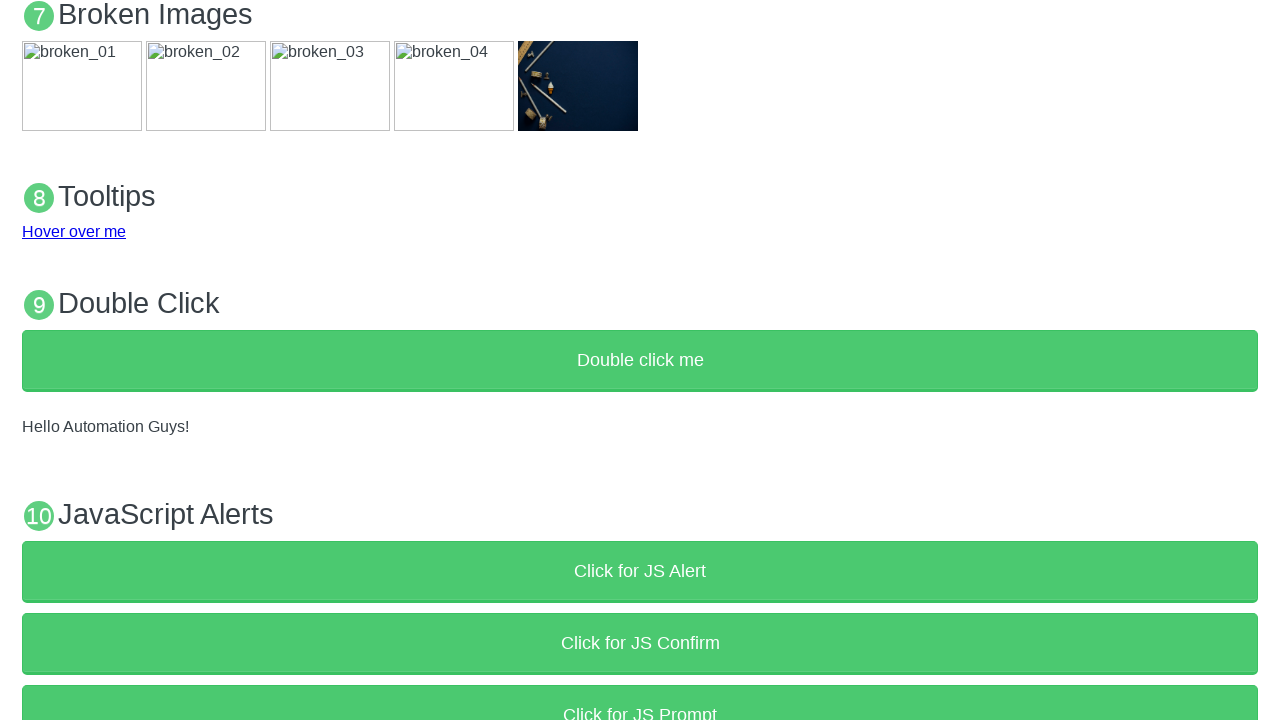

Retrieved text content from demo paragraph
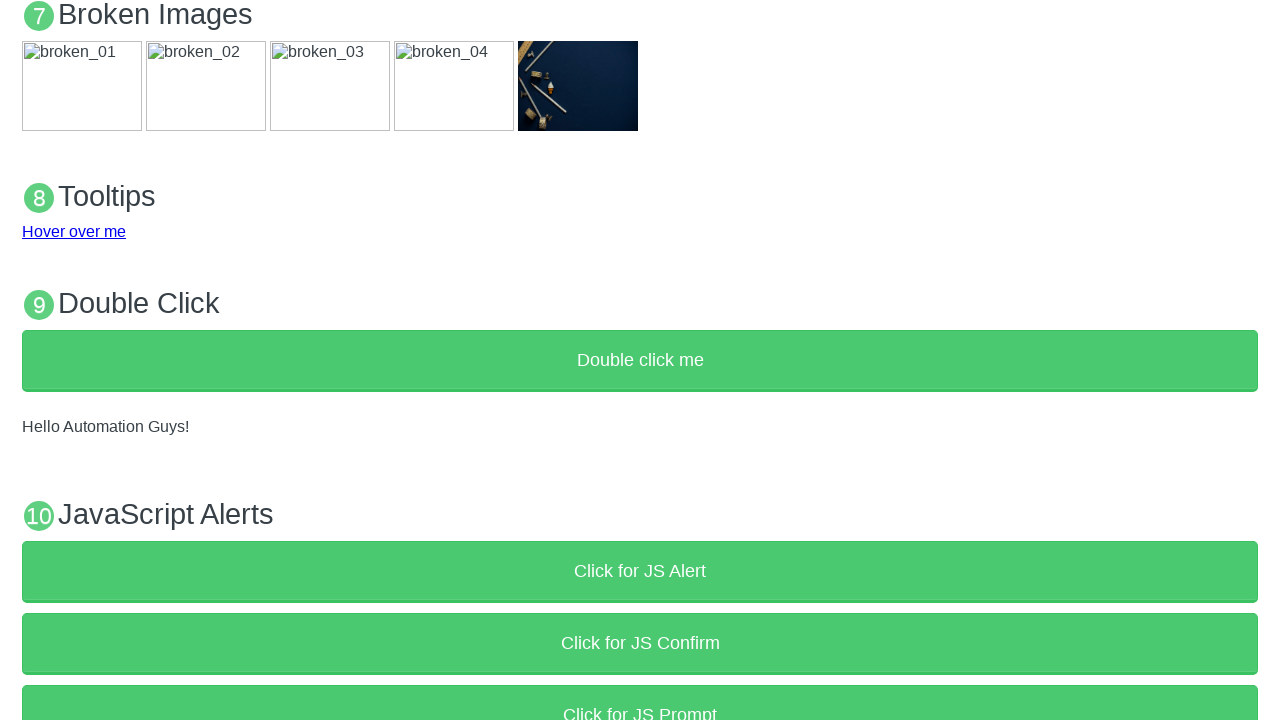

Verified demo text changed to 'Hello Automation Guys!' after double-click
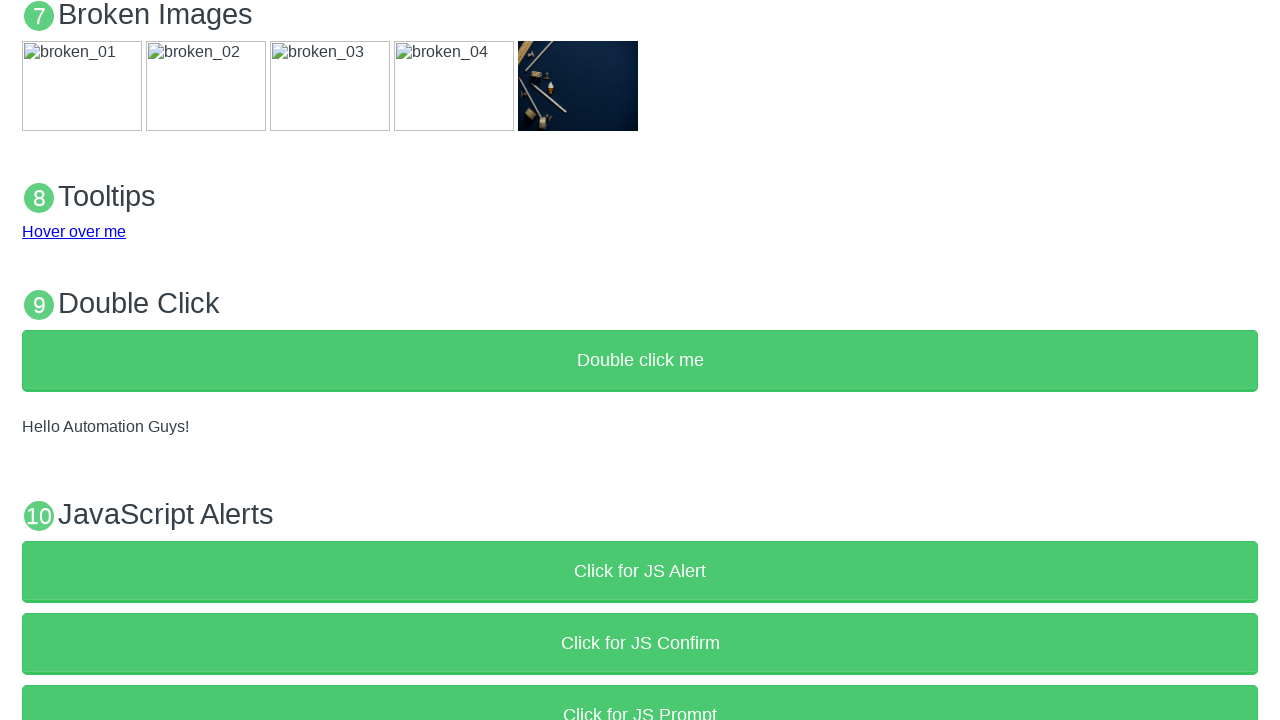

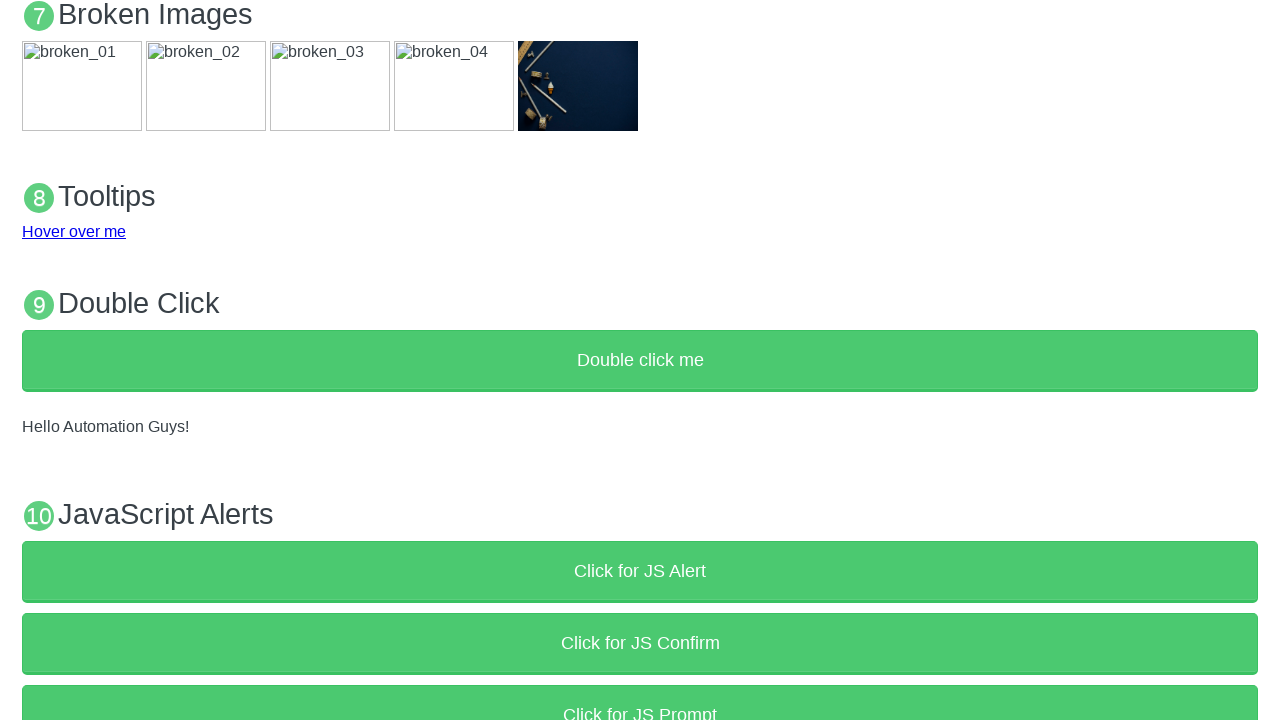